Tests registration form by filling in user details including name, email, phone number, and password fields

Starting URL: https://demo.automationtesting.in/Register.html

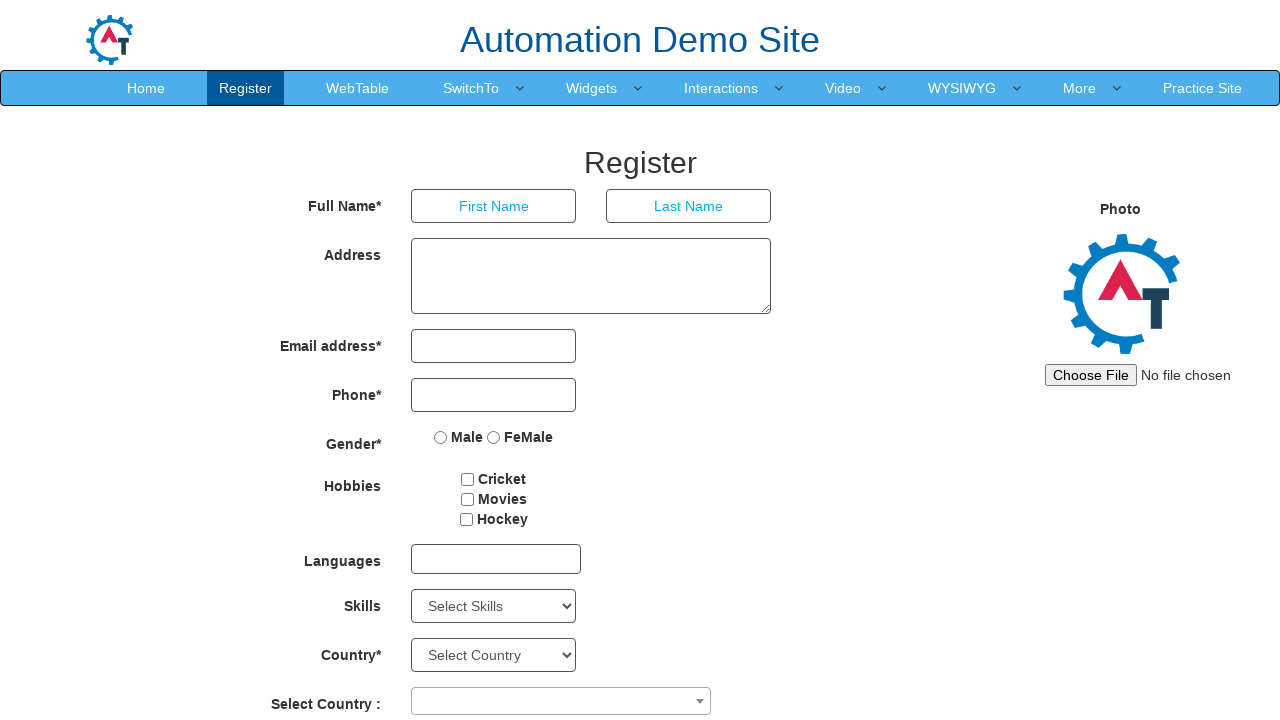

Filled first name field with 'John' on //input[@placeholder='First Name']
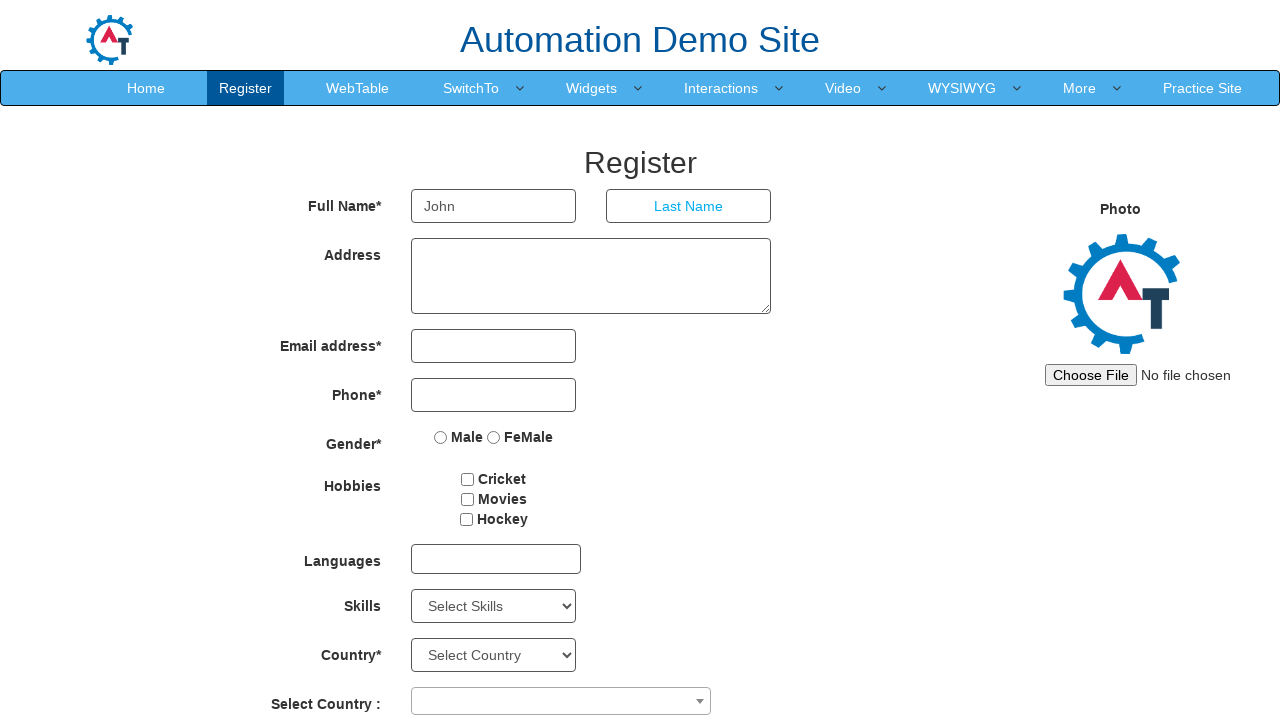

Filled last name field with 'Smith' on //input[@placeholder='Last Name']
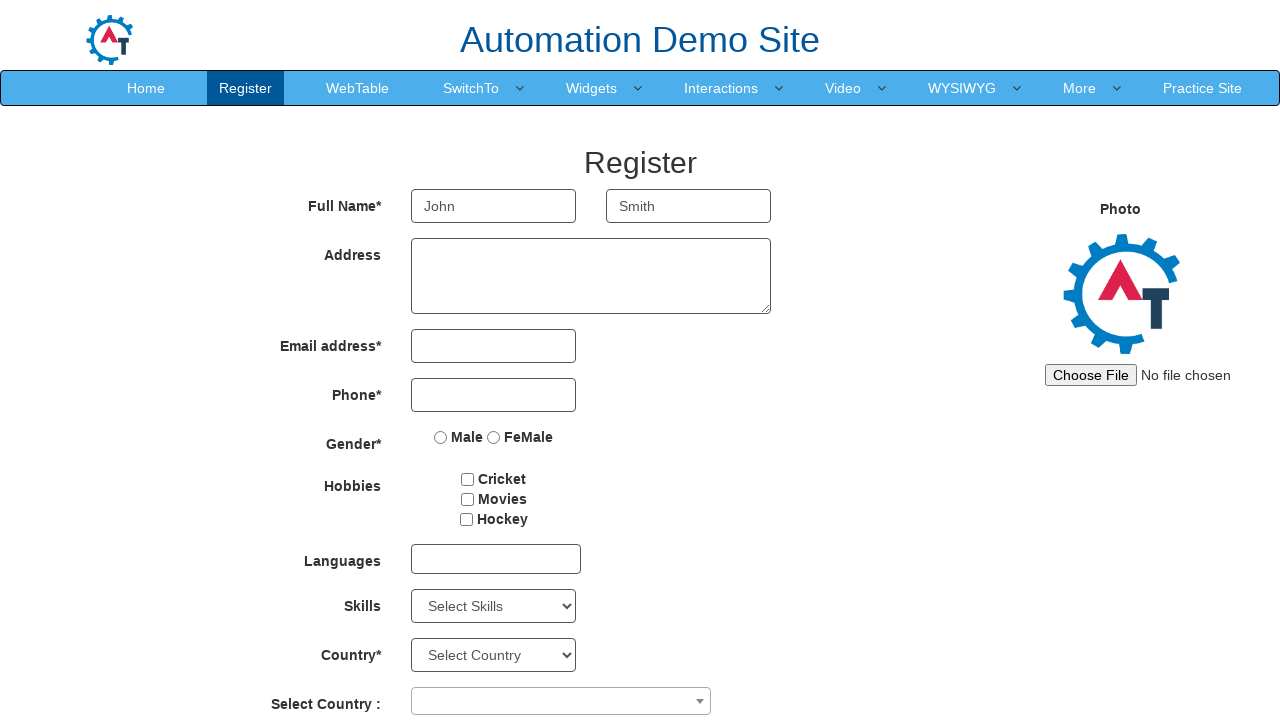

Filled email address field with 'john.smith@example.com' on //input[@ng-model='EmailAdress']
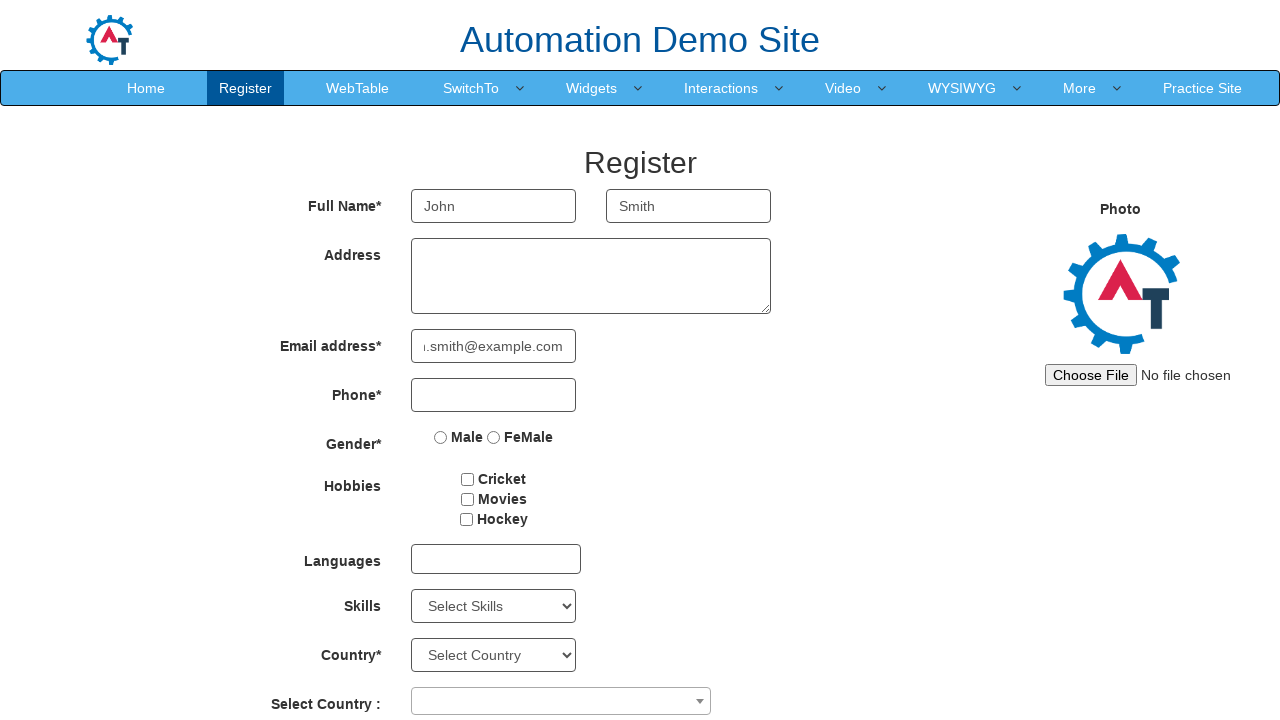

Filled phone number field with '5551234567' on //input[@ng-model='Phone']
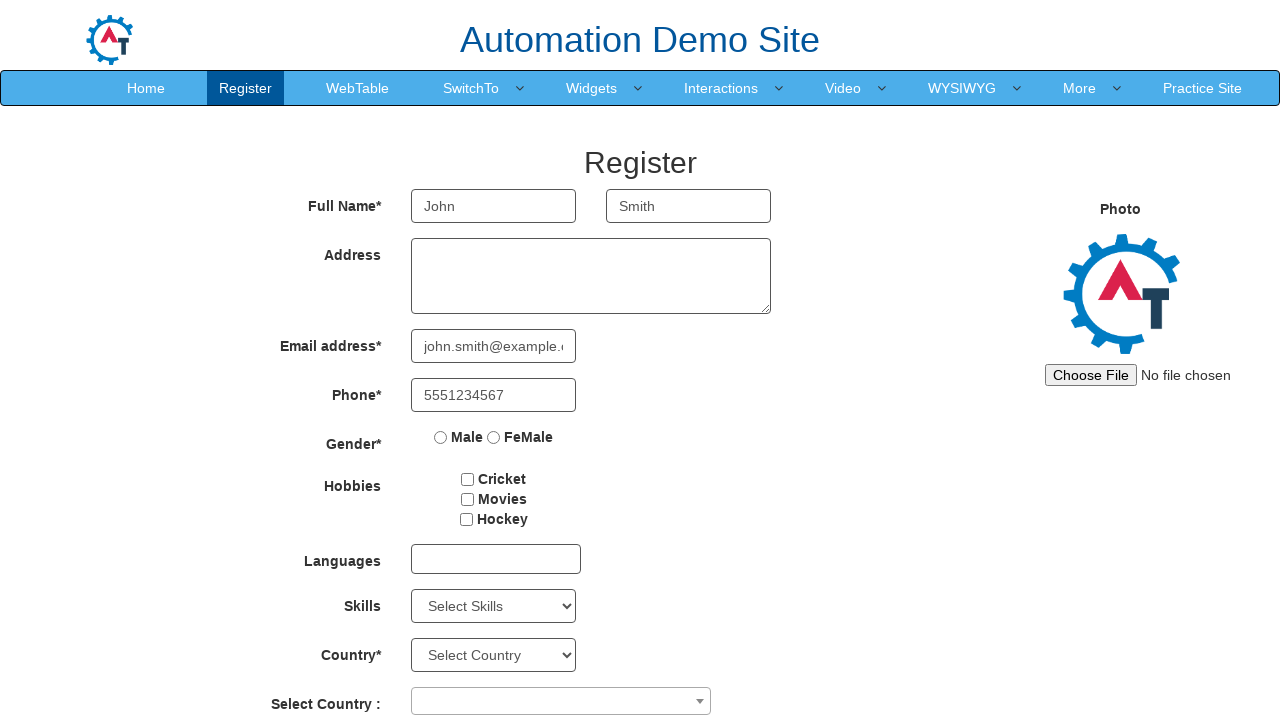

Selected first gender radio button option at (441, 437) on (//input[@name='radiooptions'])[1]
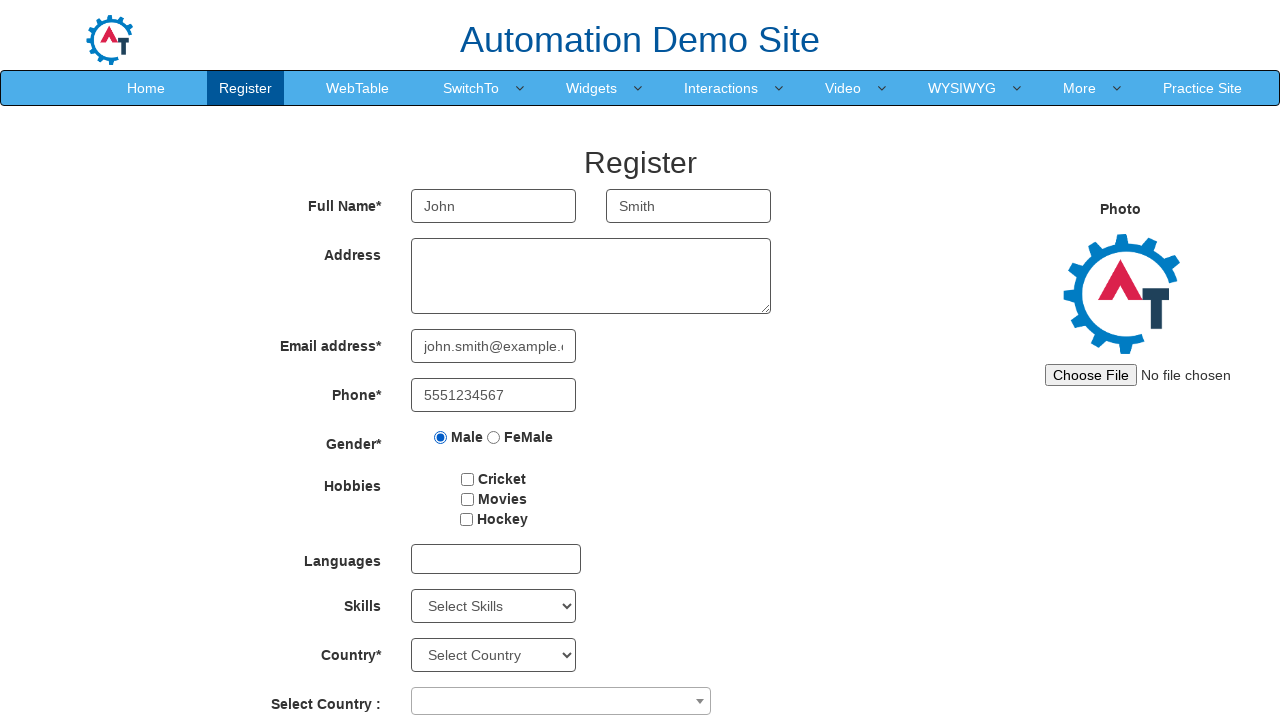

Filled password field with 'SecurePass123!' on //input[@ng-model='Password']
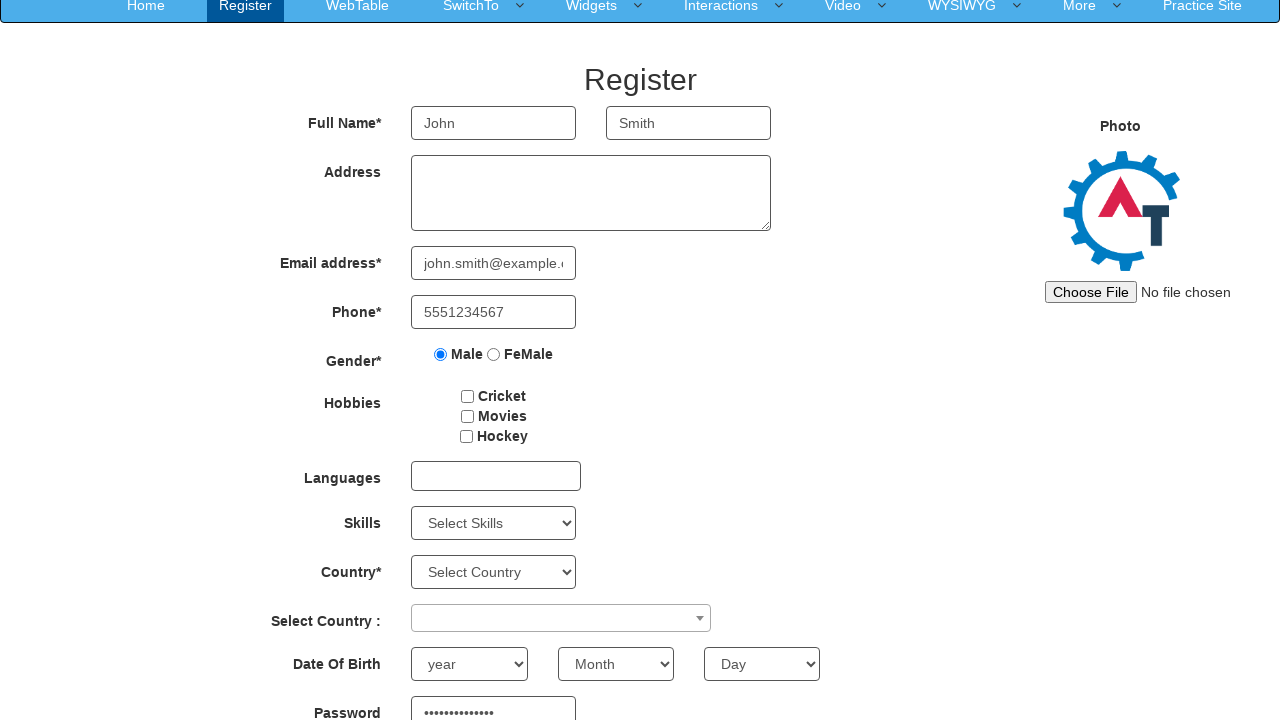

Filled confirm password field with 'SecurePass123!' on //input[@ng-model='CPassword']
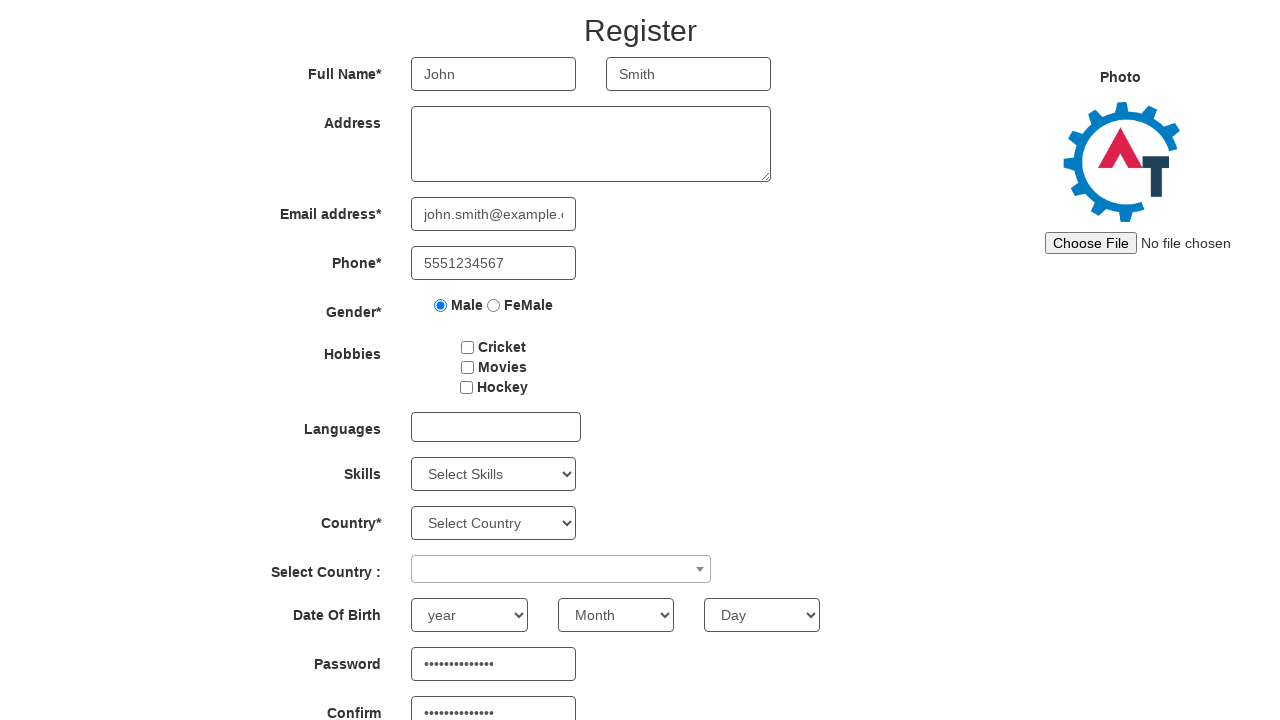

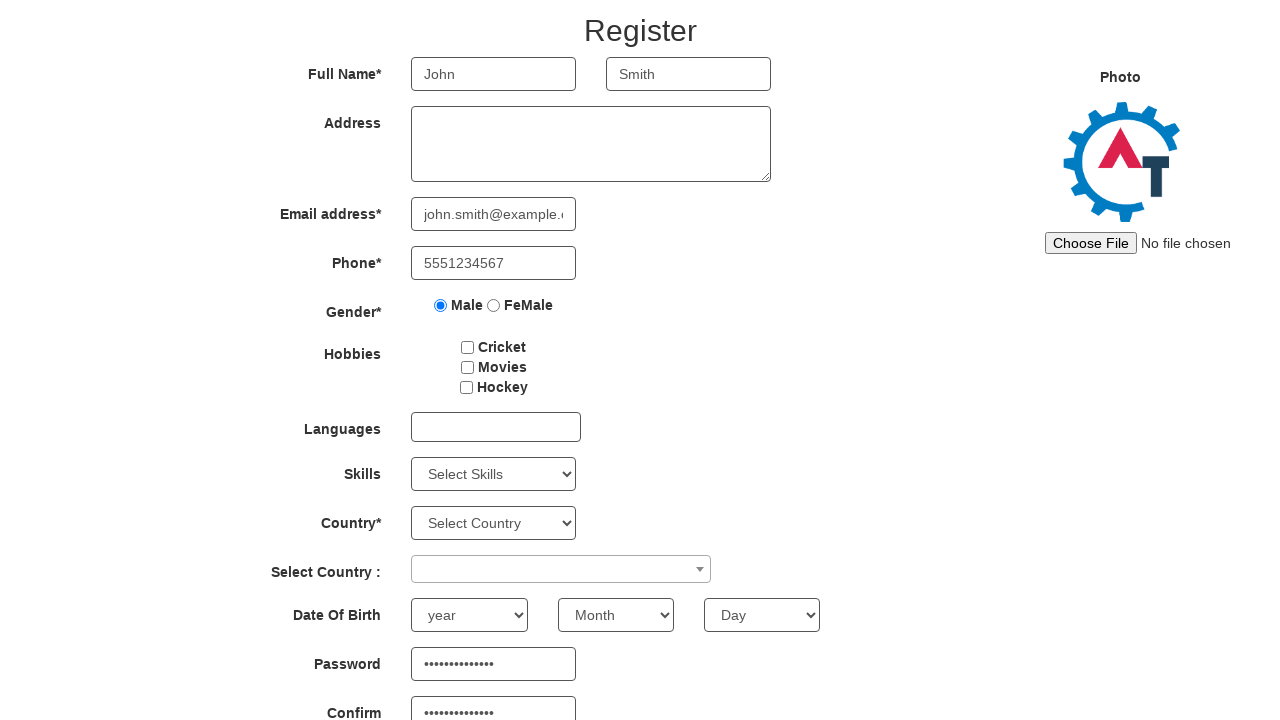